Tests clearing the complete state of all items by unchecking toggle all

Starting URL: https://demo.playwright.dev/todomvc

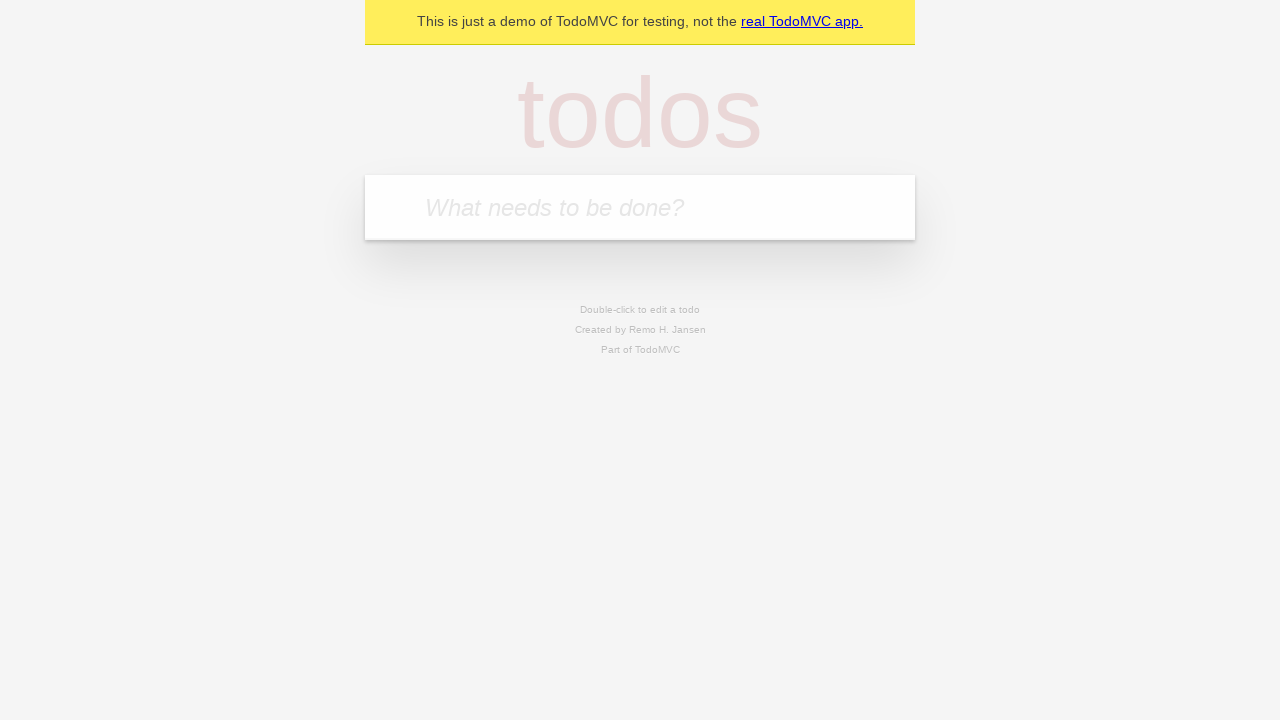

Filled todo input with 'buy some cheese' on internal:attr=[placeholder="What needs to be done?"i]
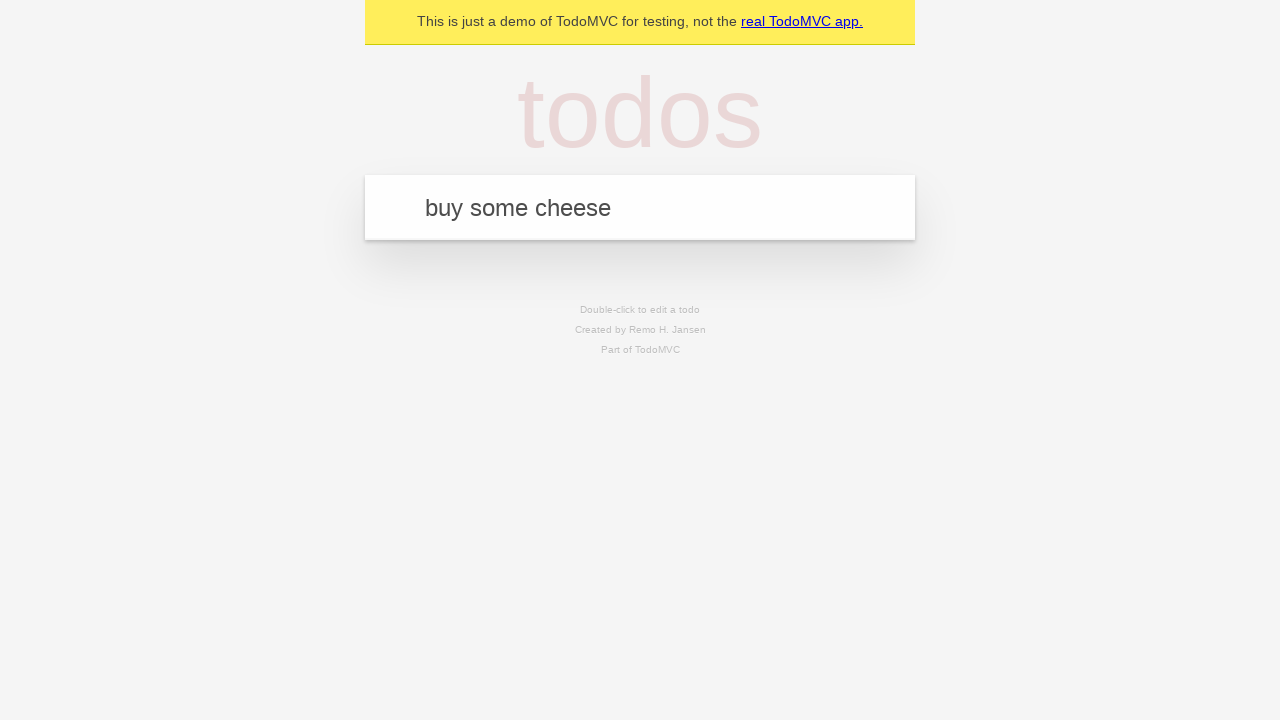

Pressed Enter to add first todo on internal:attr=[placeholder="What needs to be done?"i]
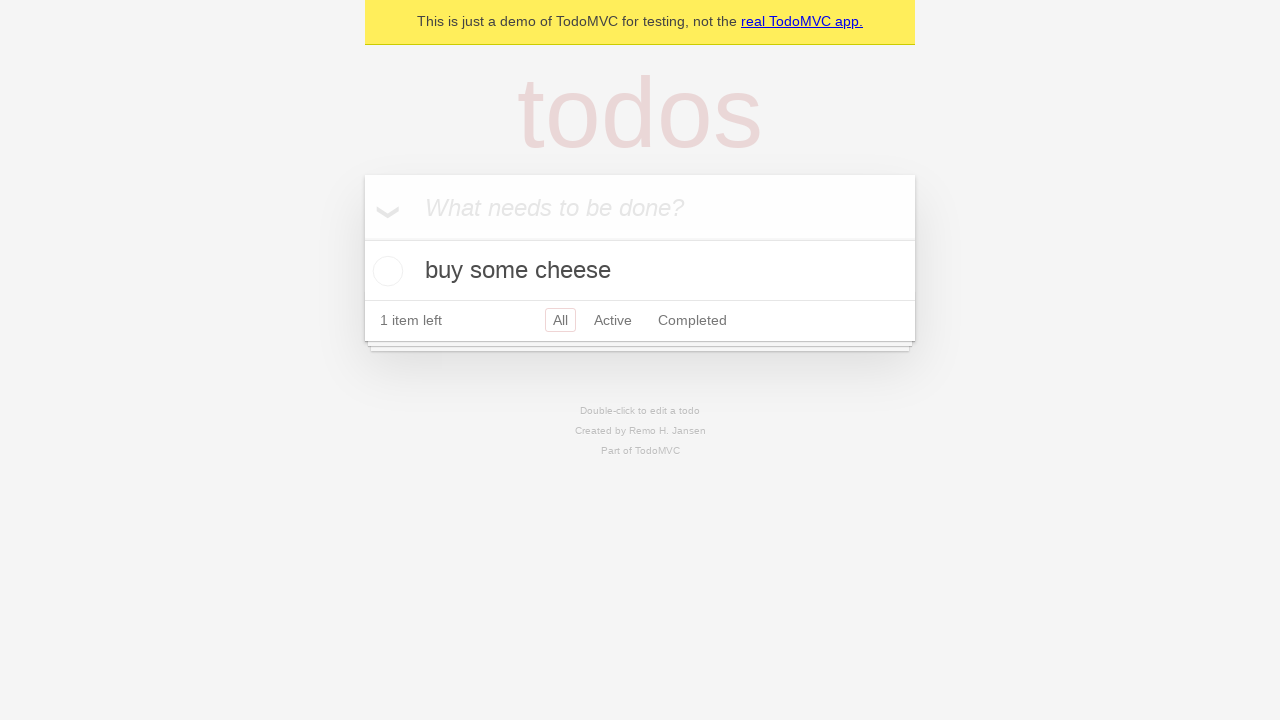

Filled todo input with 'feed the cat' on internal:attr=[placeholder="What needs to be done?"i]
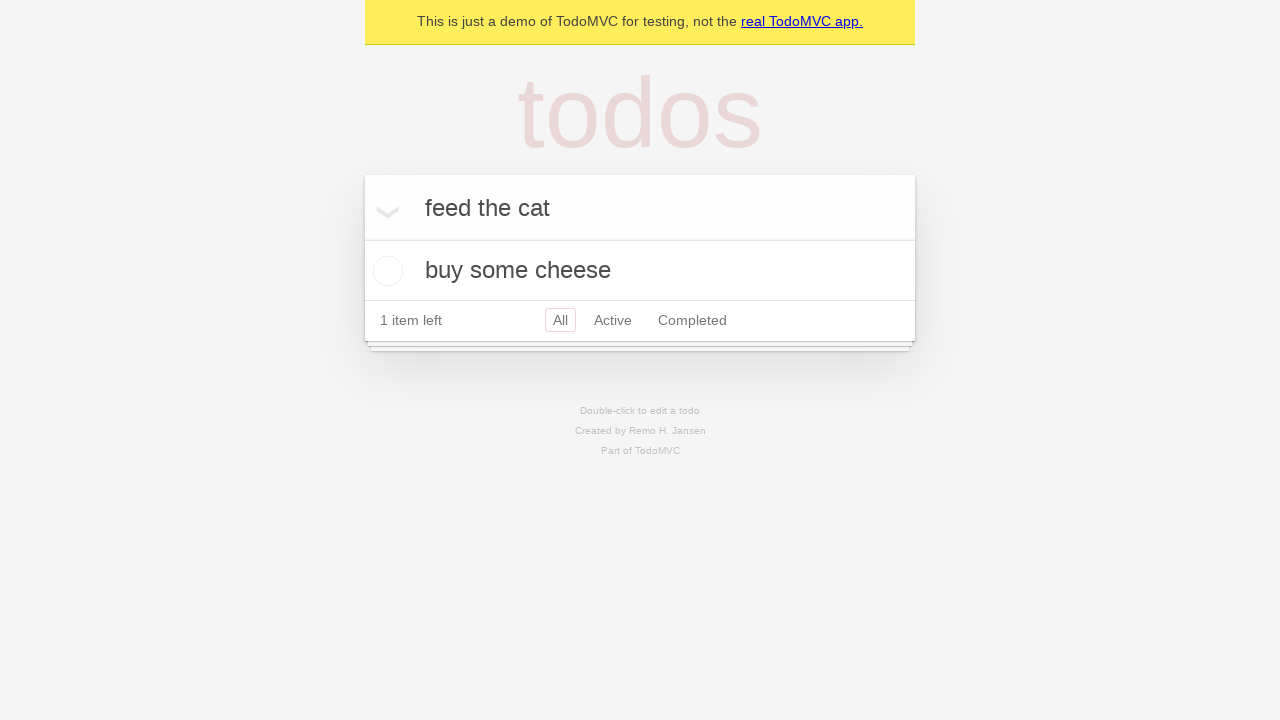

Pressed Enter to add second todo on internal:attr=[placeholder="What needs to be done?"i]
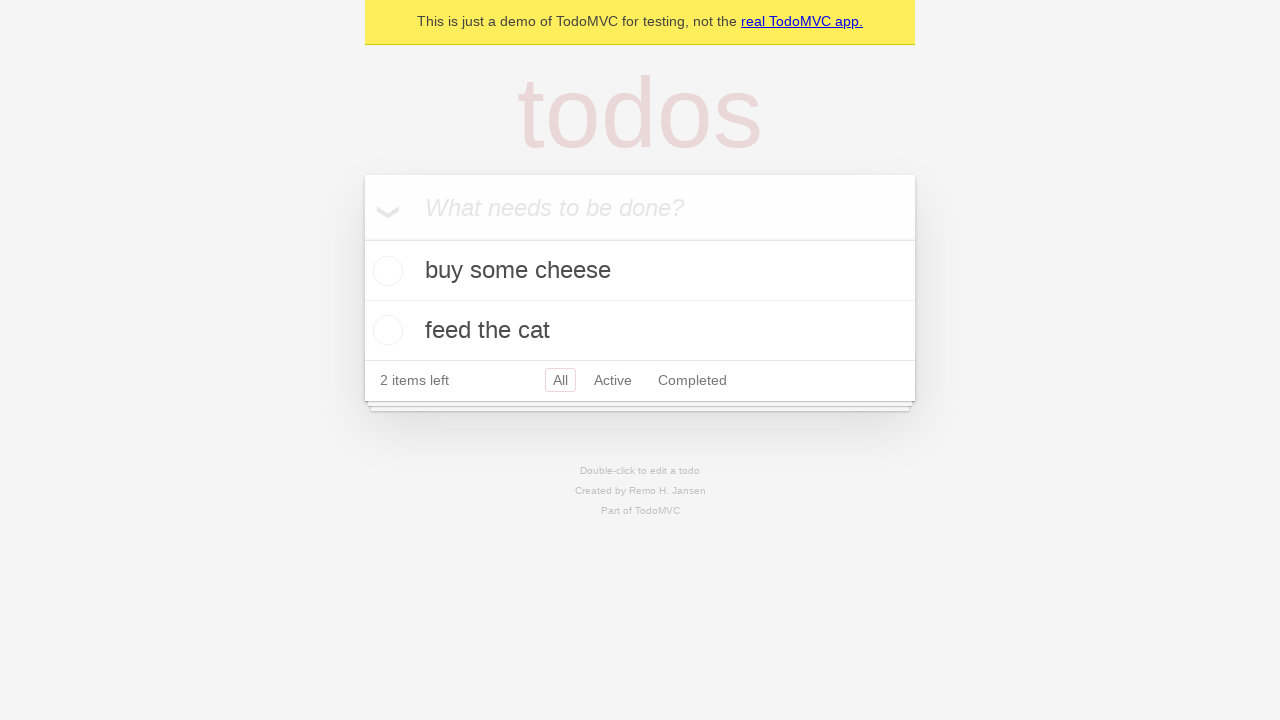

Filled todo input with 'book a doctors appointment' on internal:attr=[placeholder="What needs to be done?"i]
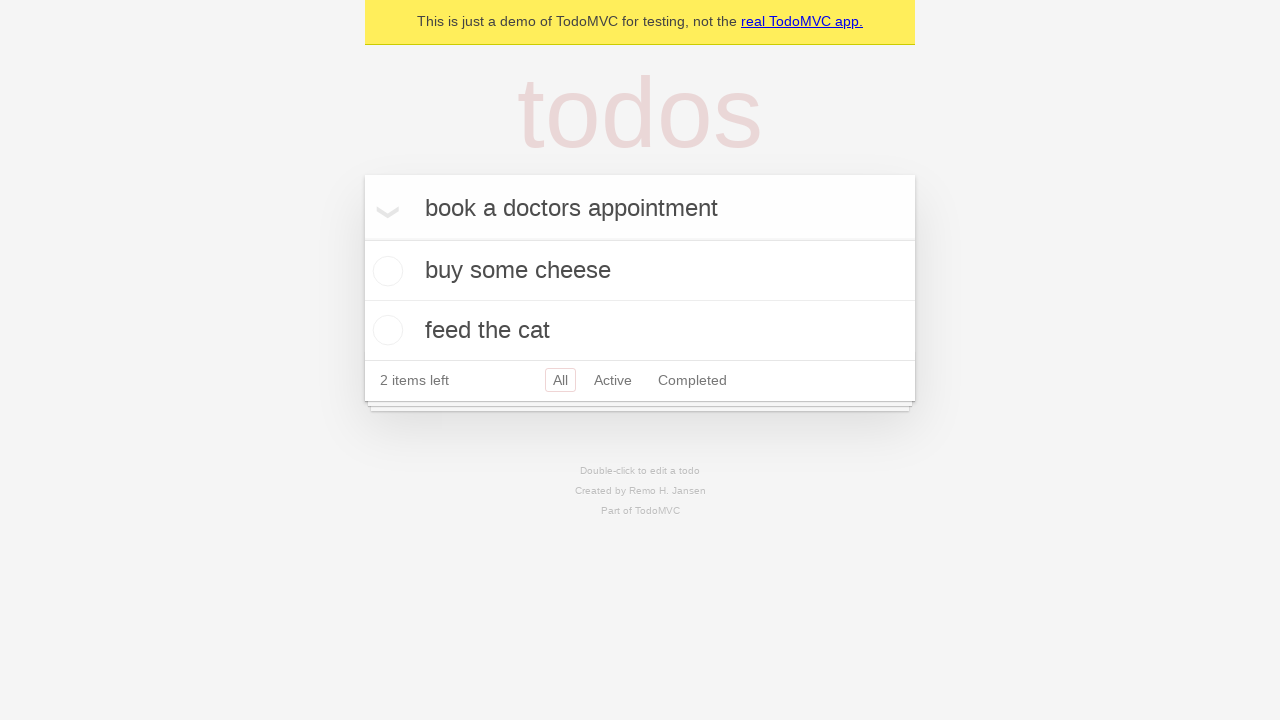

Pressed Enter to add third todo on internal:attr=[placeholder="What needs to be done?"i]
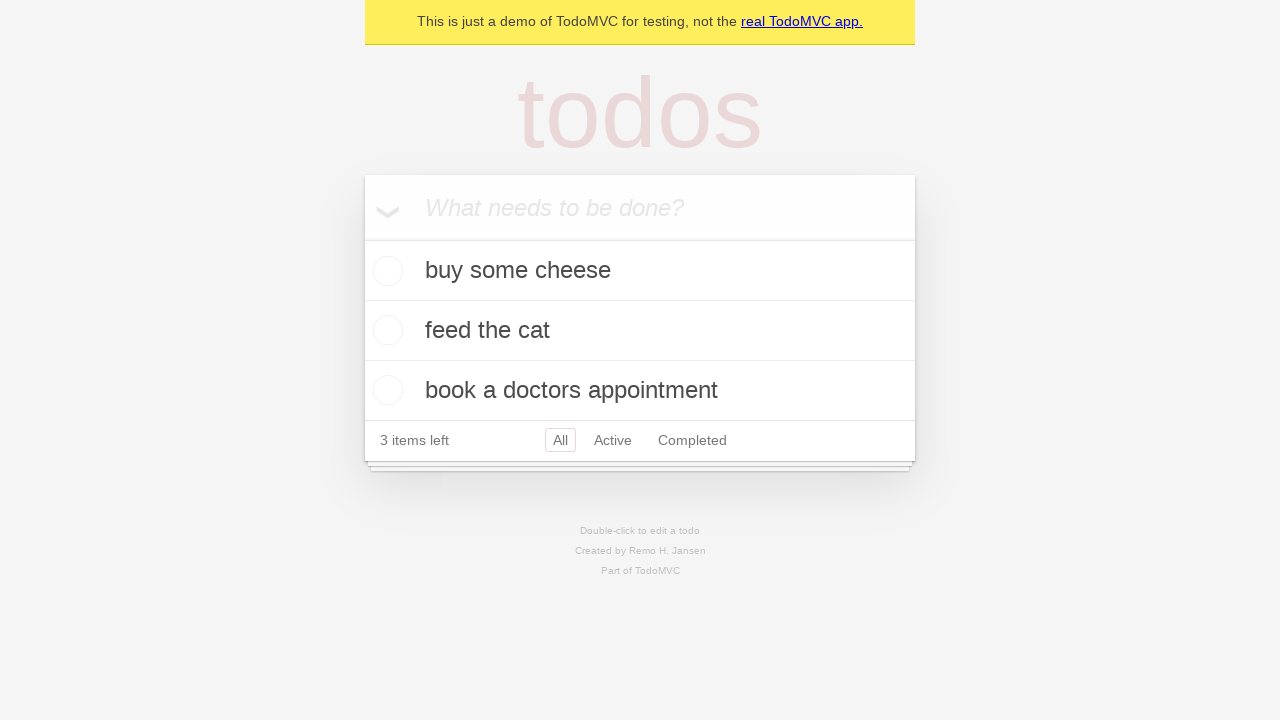

Toggle all button became visible
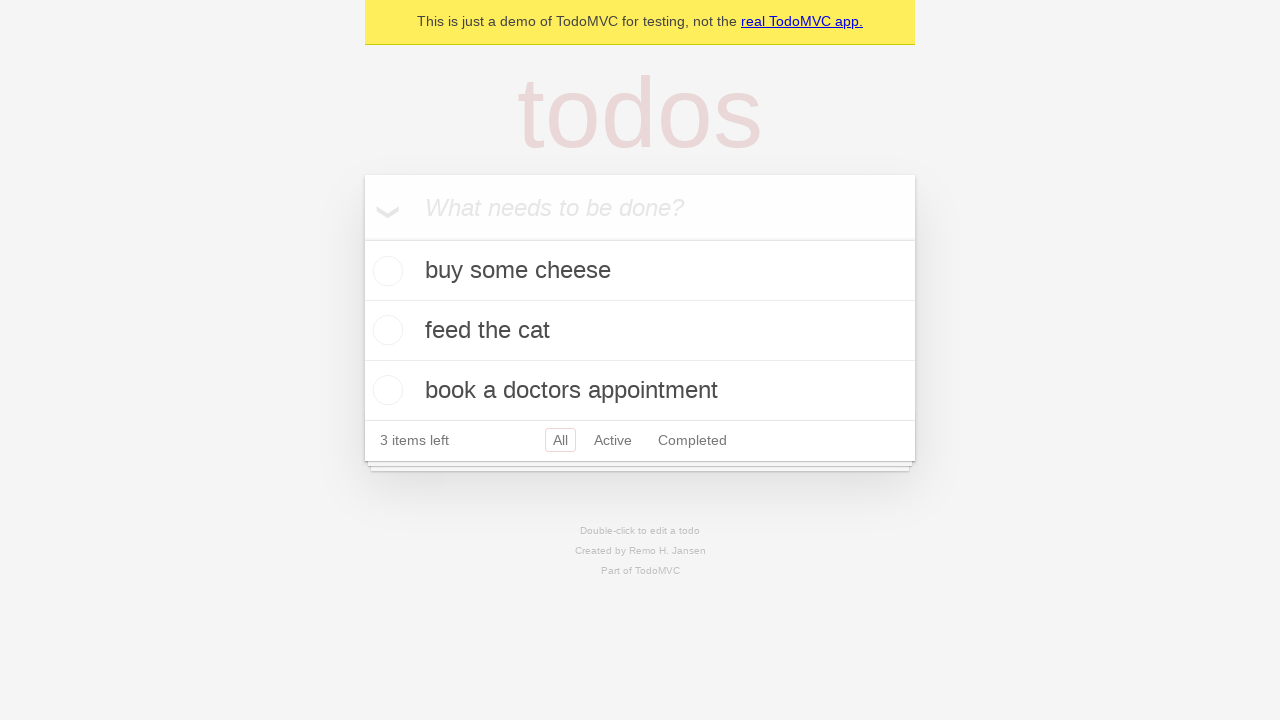

Clicked toggle all to mark all items as complete at (362, 238) on internal:label="Mark all as complete"i
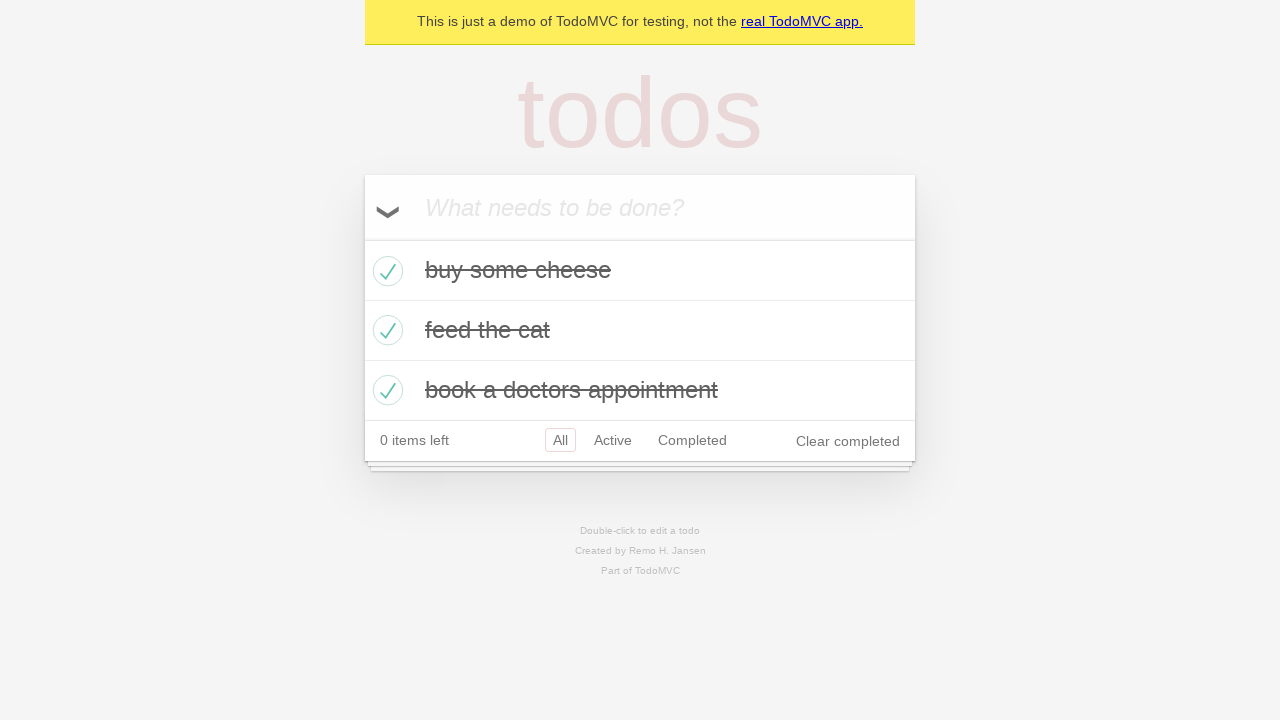

Clicked toggle all to uncheck and clear complete state of all items at (362, 238) on internal:label="Mark all as complete"i
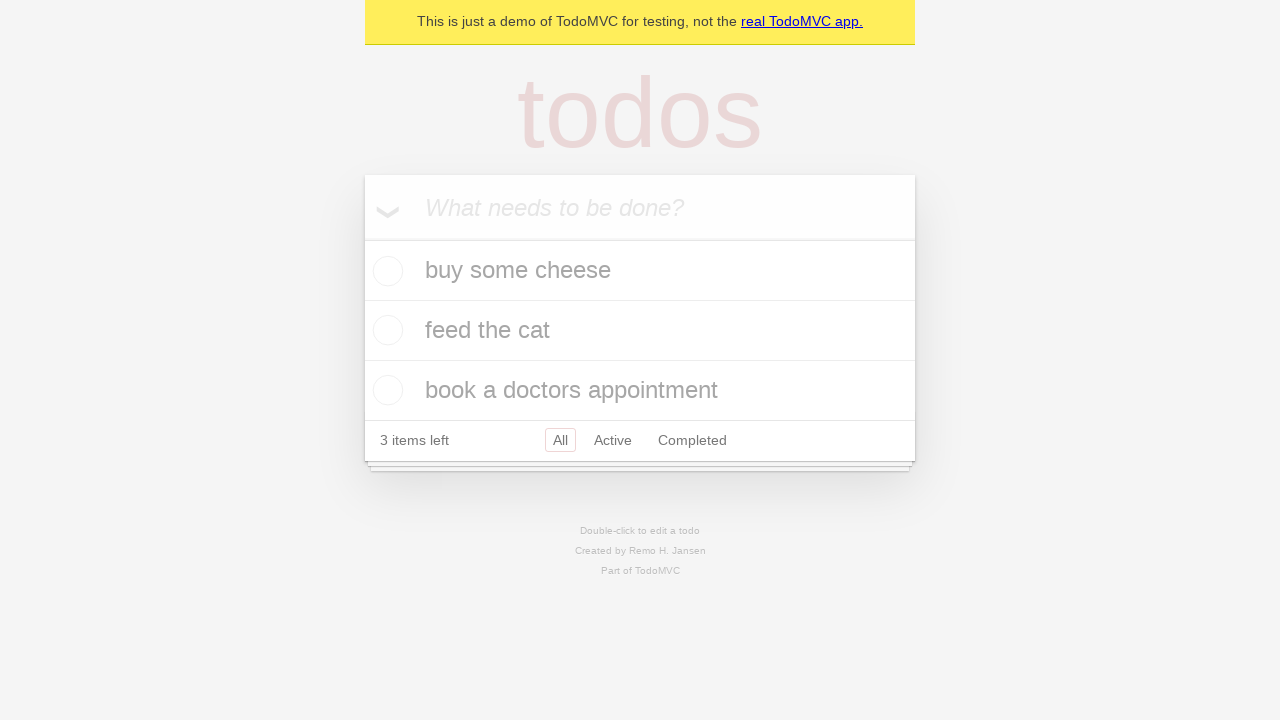

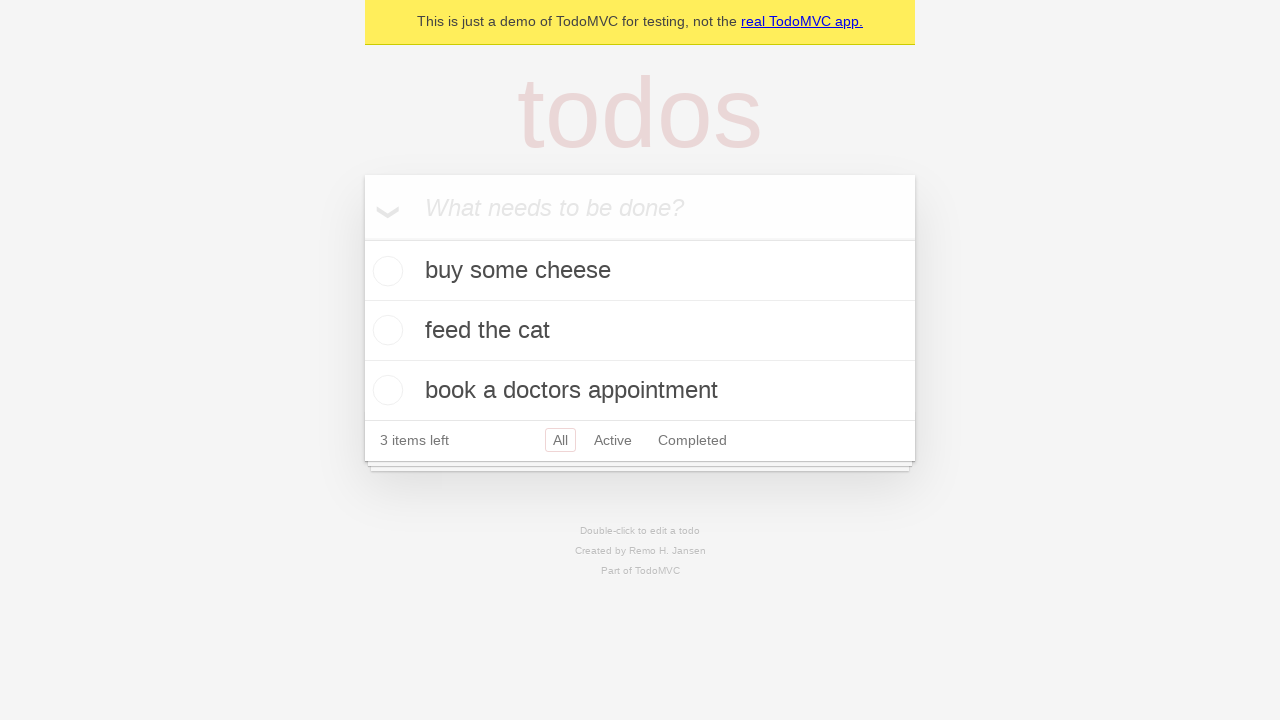